Navigates to ESPN Cricinfo website, searches for India matches, dismisses a popup, navigates to Squads section, and searches for a specific player

Starting URL: https://www.espncricinfo.com/

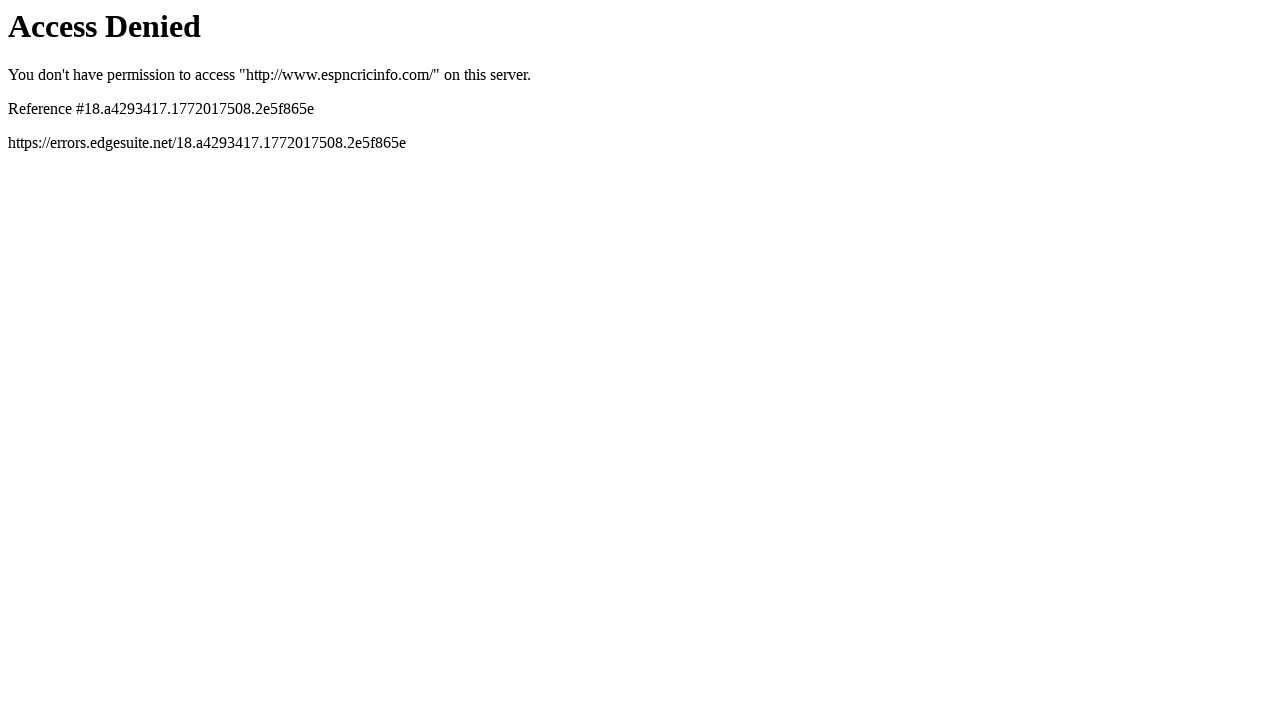

Navigated to ESPN Cricinfo homepage
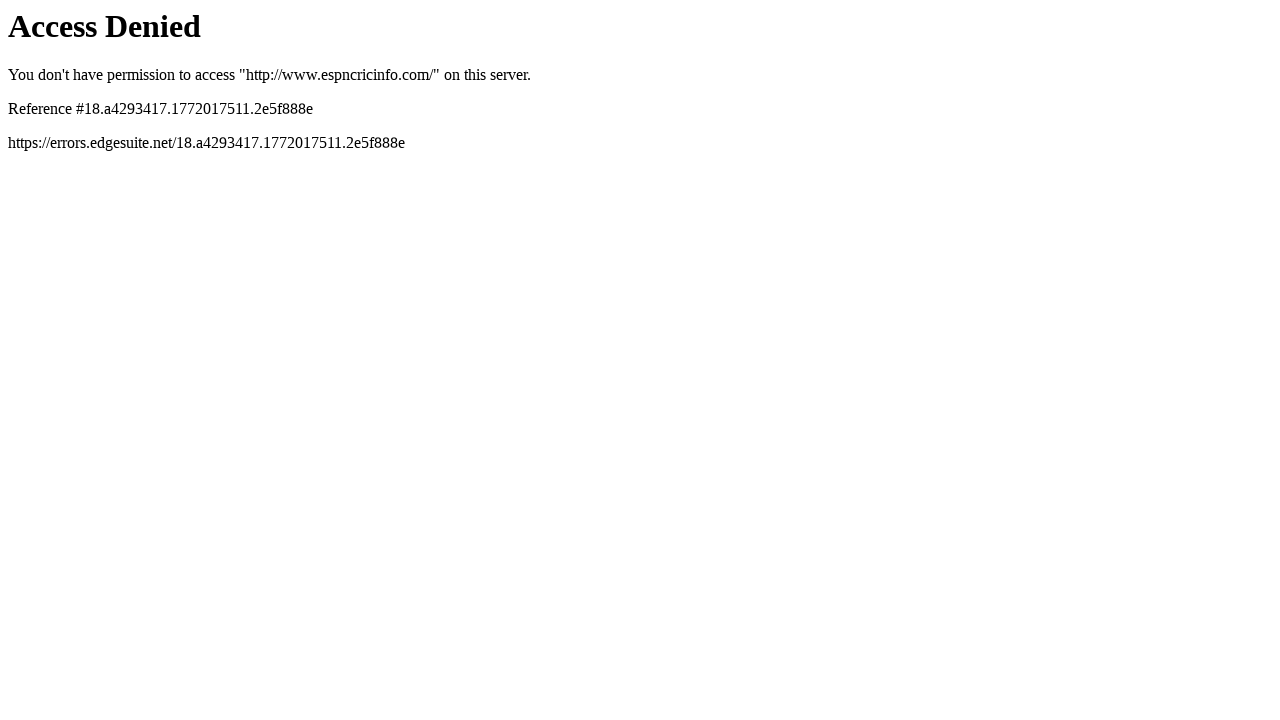

Waited for match page to load
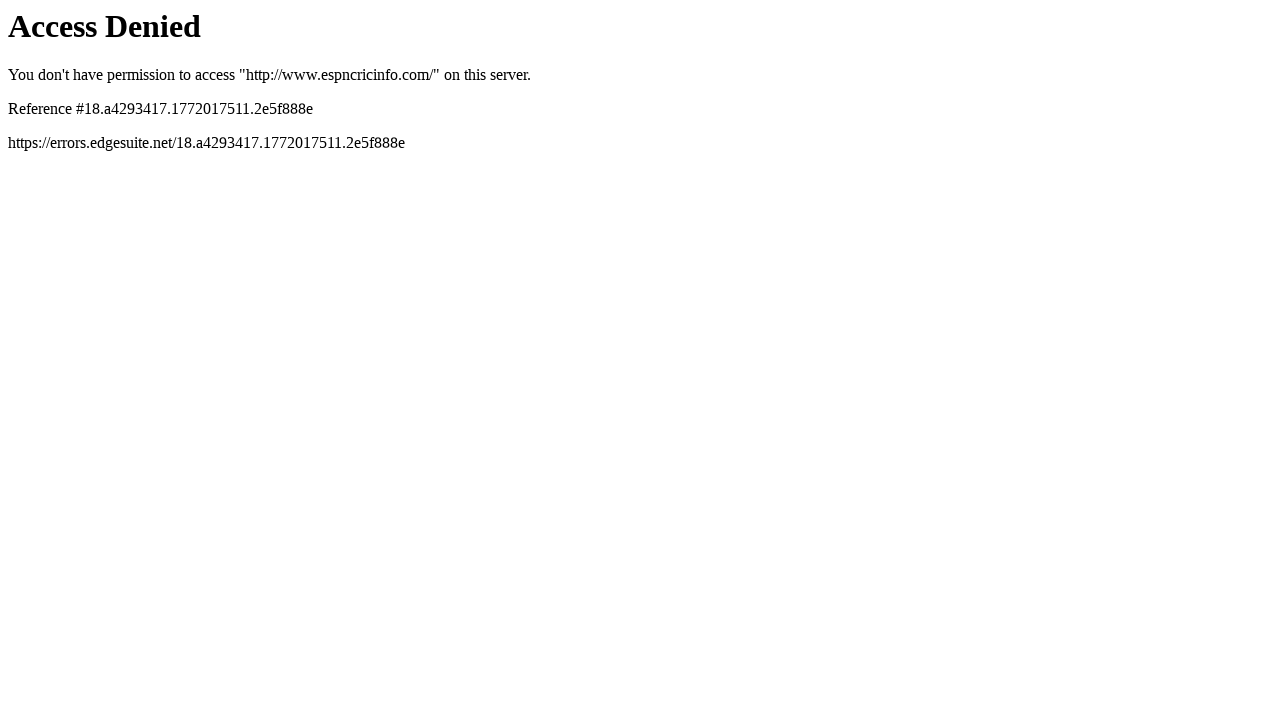

No popup appeared or could not be dismissed on #wzrk-cancel
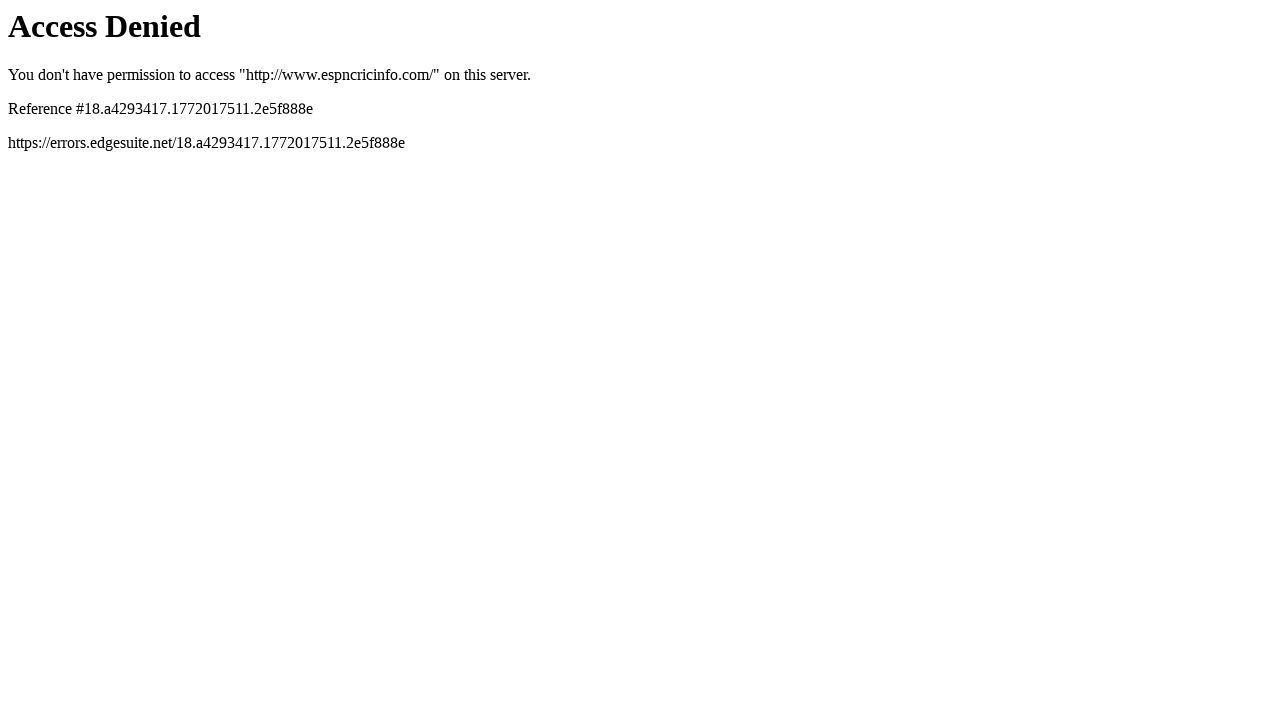

Waited for squads page to load
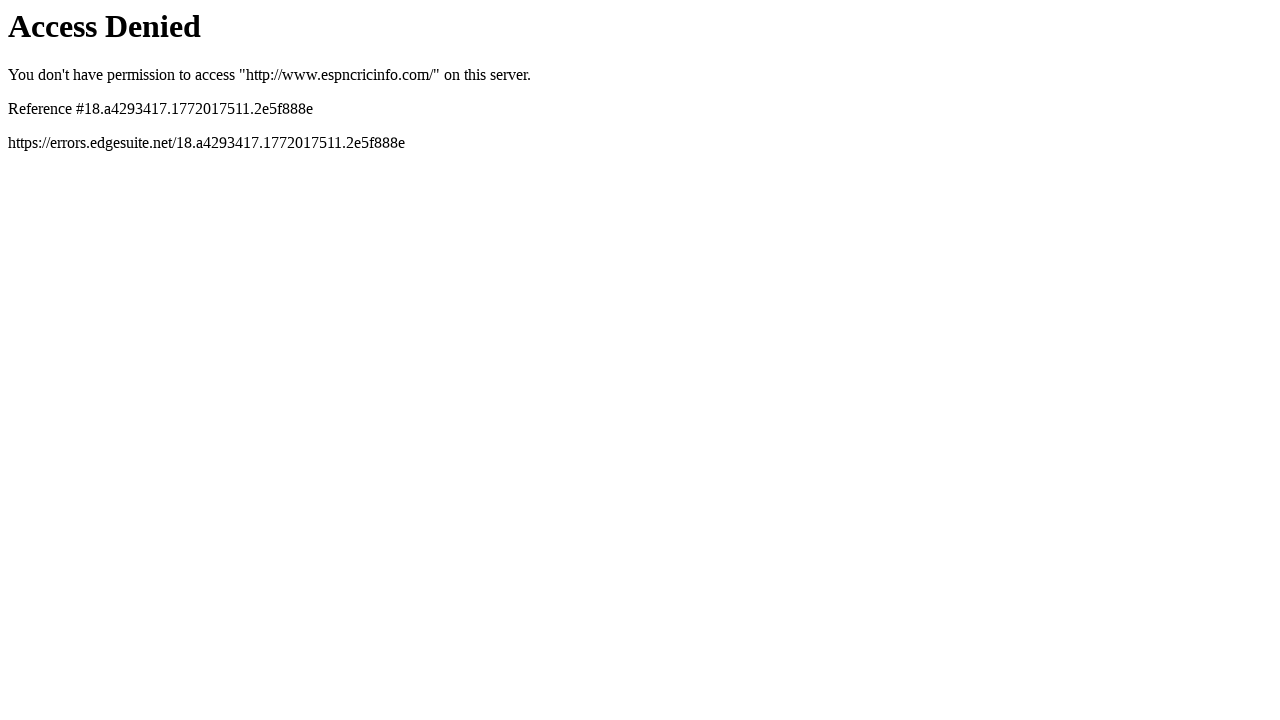

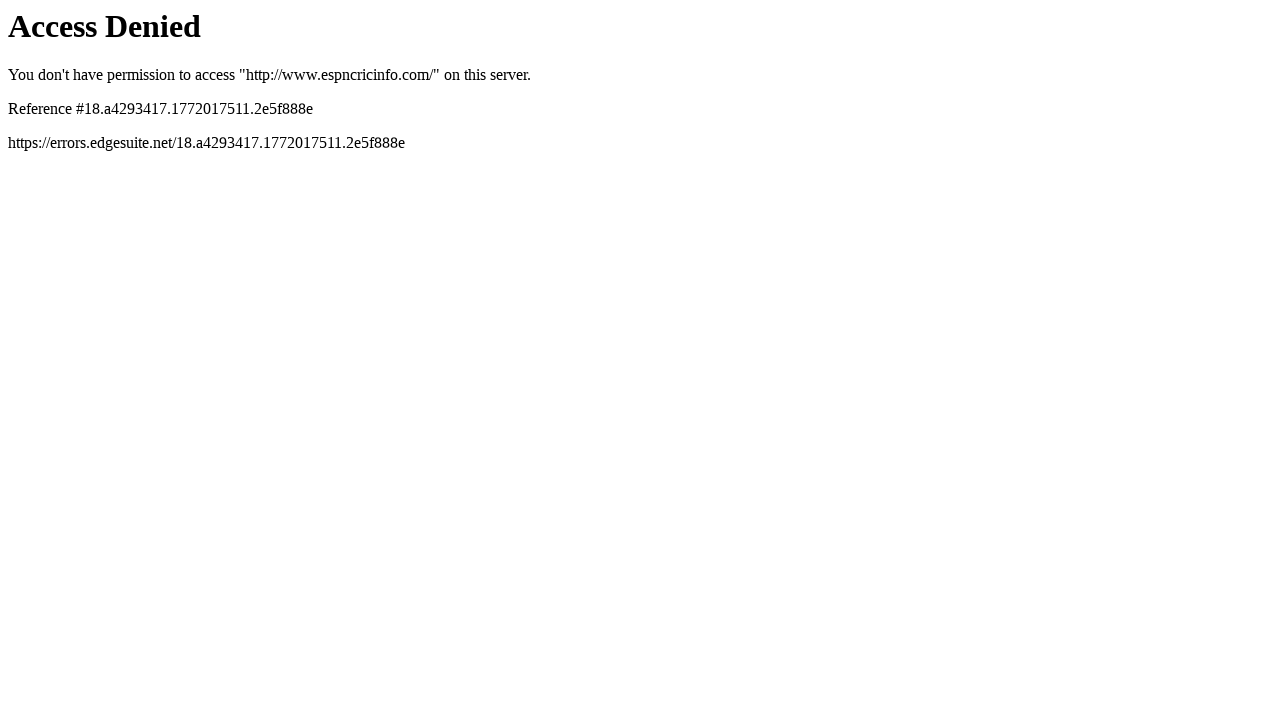